Tests sorting the Due column in ascending order by clicking the column header and verifying the values are sorted correctly using CSS pseudo-class selectors.

Starting URL: http://the-internet.herokuapp.com/tables

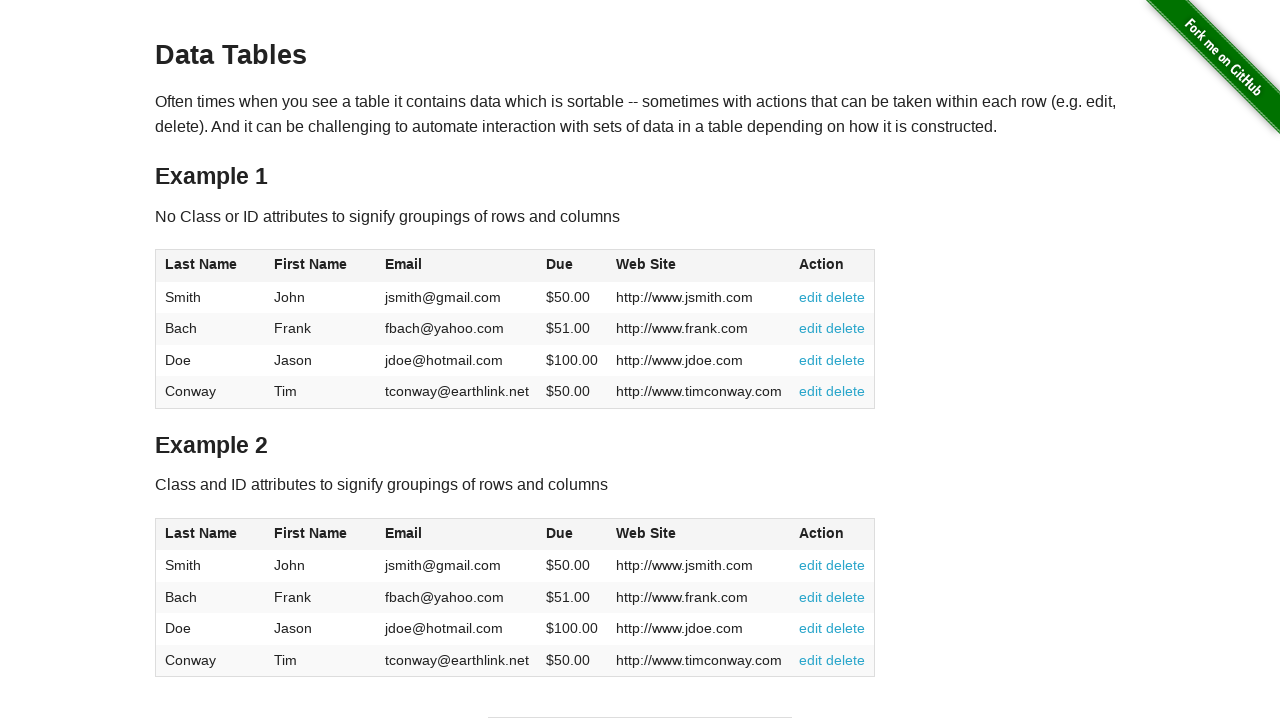

Clicked Due column header (4th column) to sort ascending at (572, 266) on #table1 thead tr th:nth-child(4)
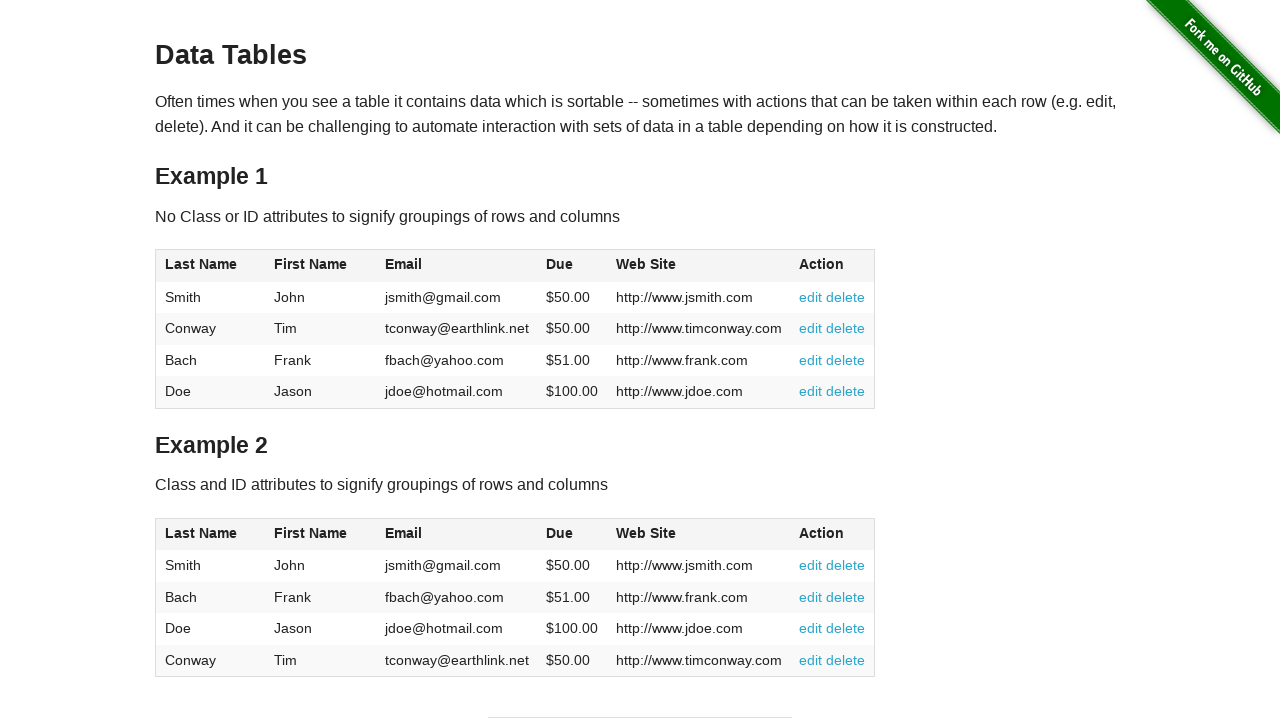

Due column cells loaded and visible
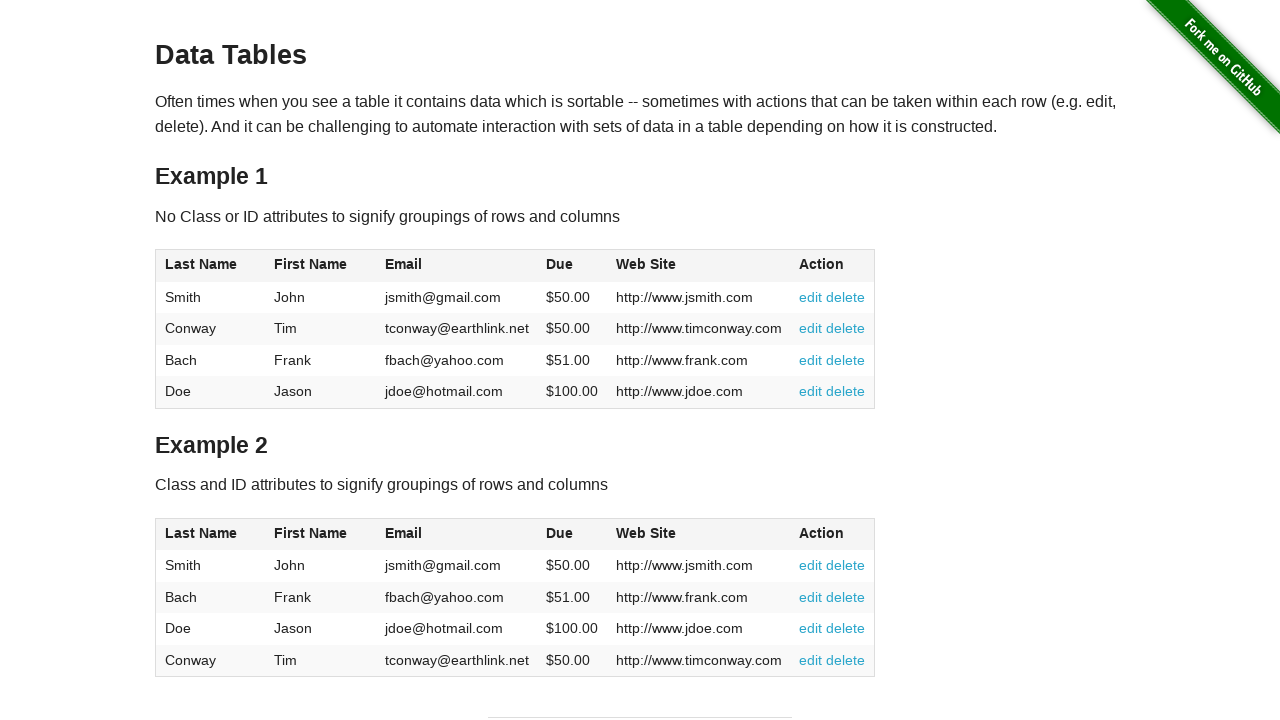

Retrieved all Due column cell elements
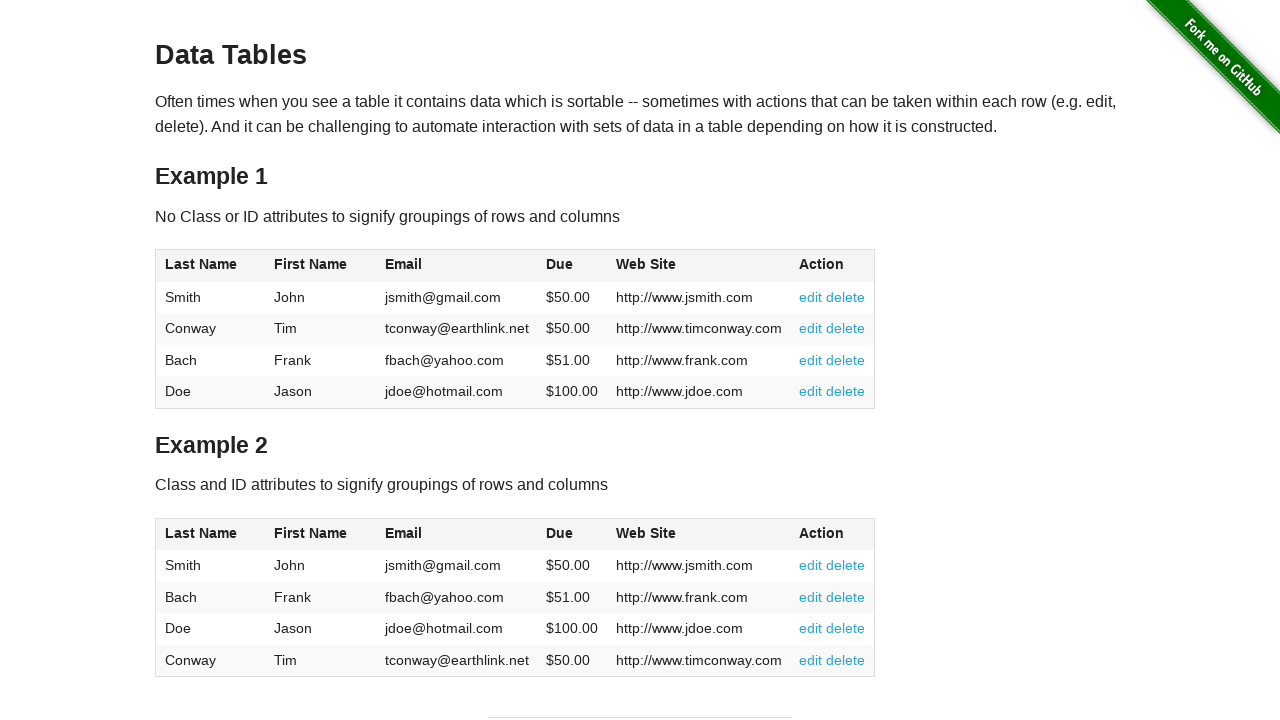

Extracted and converted Due values to floats
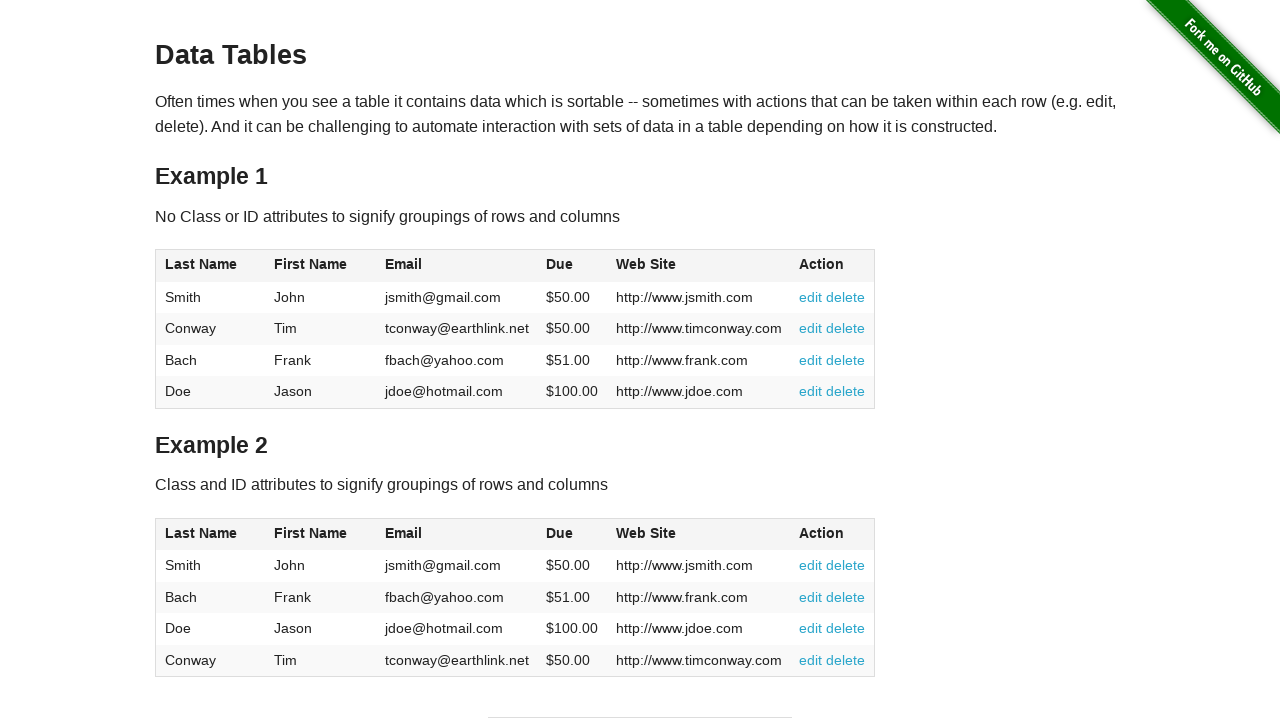

Verified Due column is sorted in ascending order
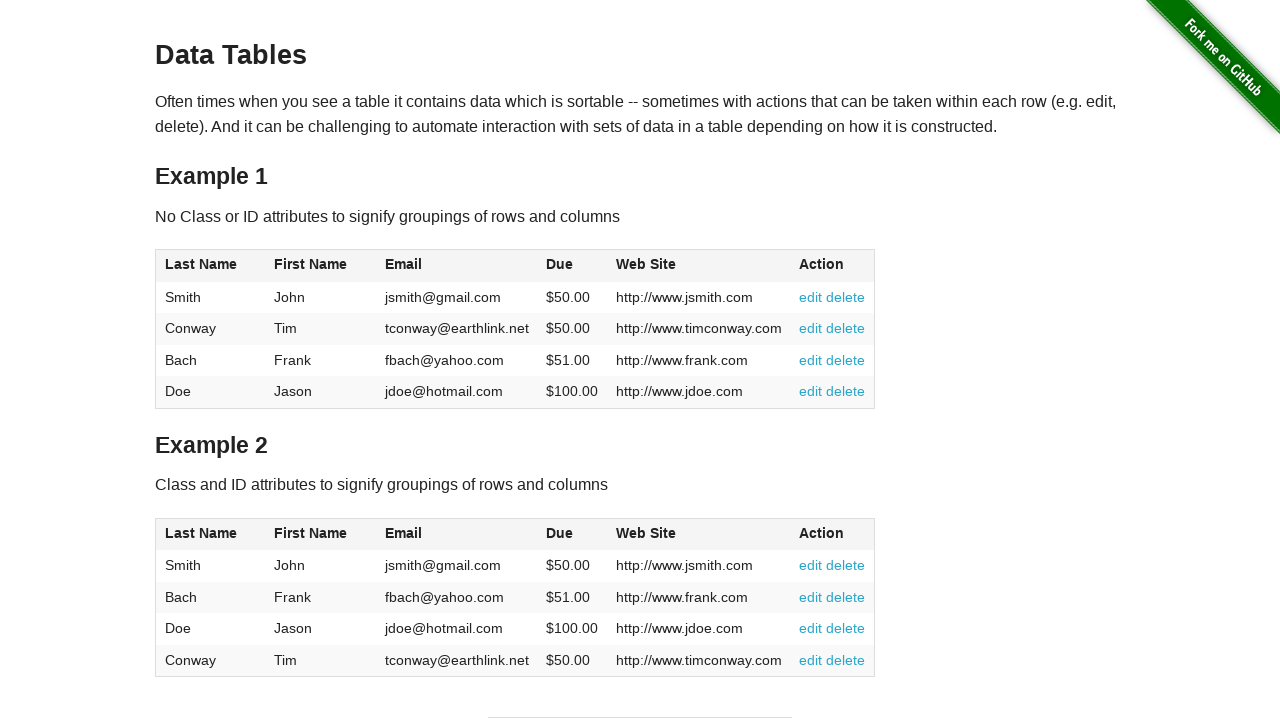

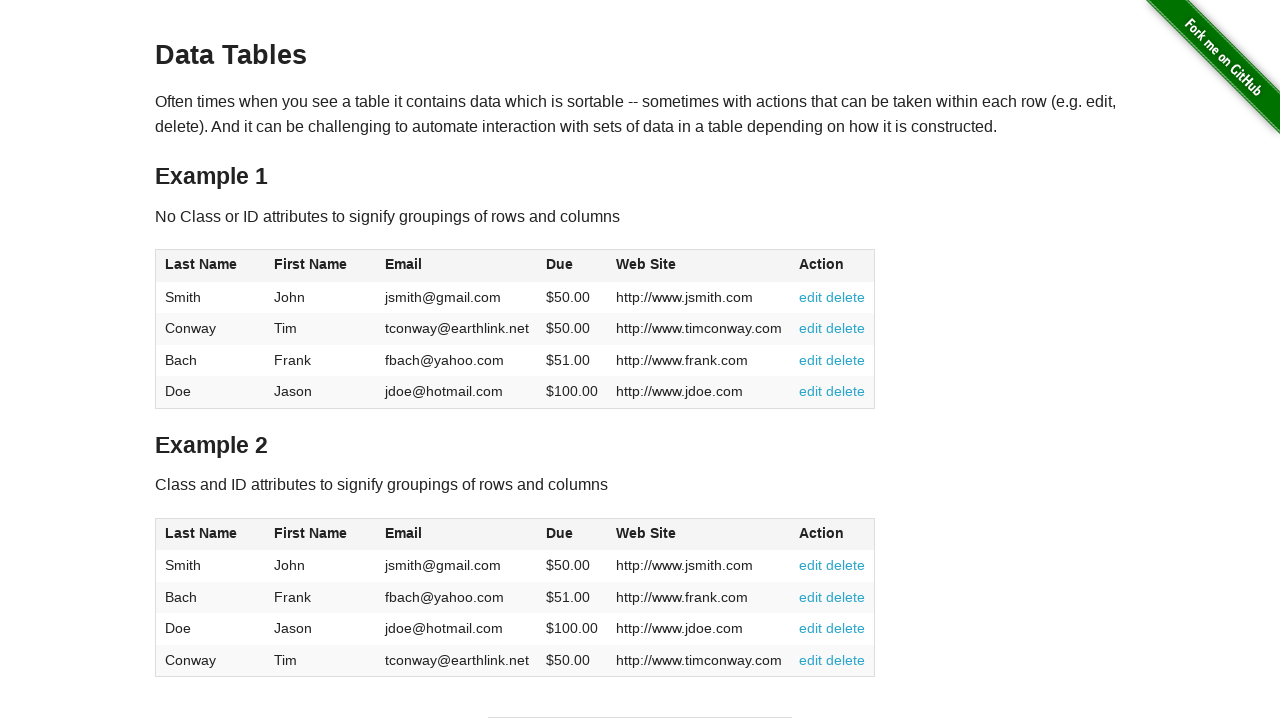